Verifies that key top navigation elements (logo, city modal button, shop address button, and notifications button) are present on the page

Starting URL: https://opm-website.iot-asm-test1.insitech.live/

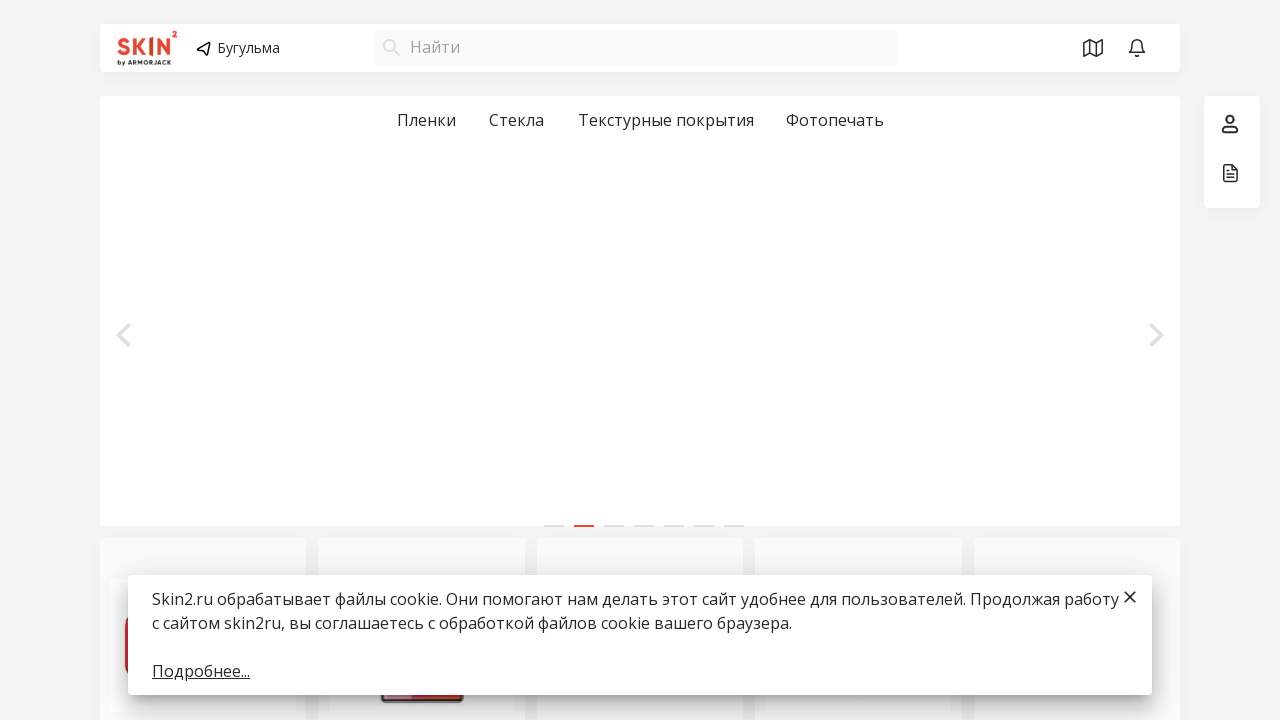

Navigated to OPM website
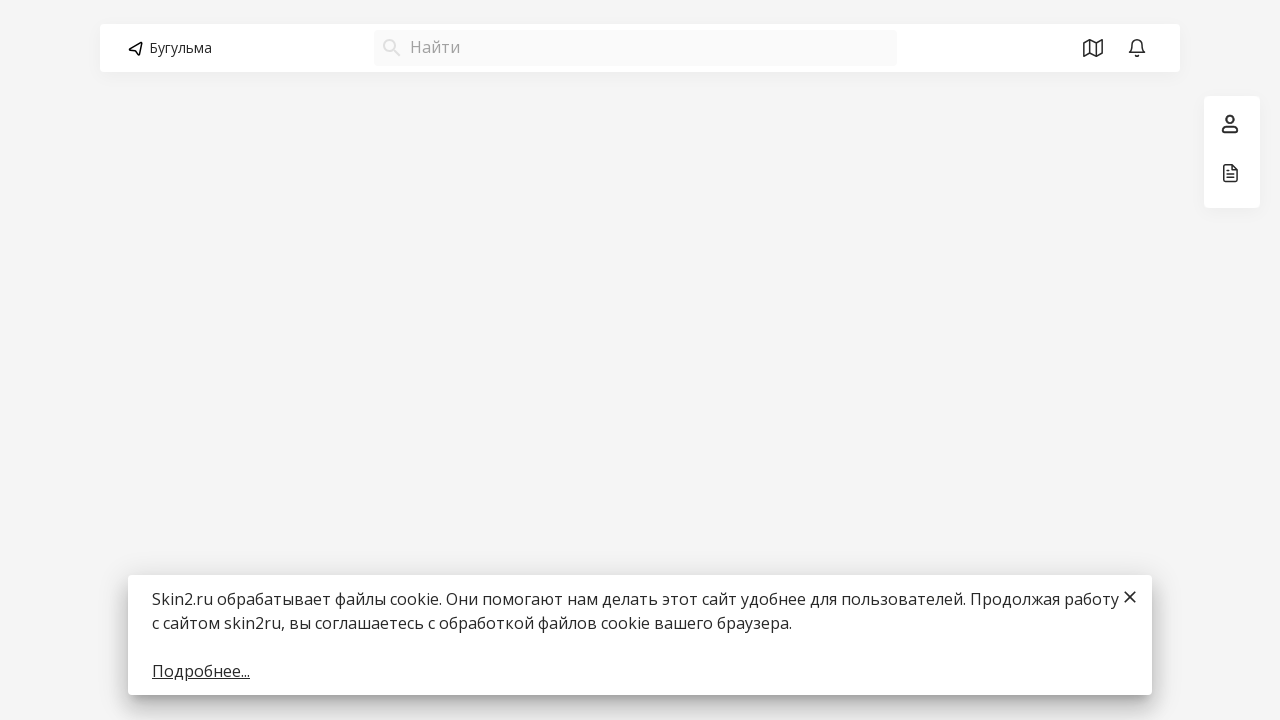

Main logo element is present on the page
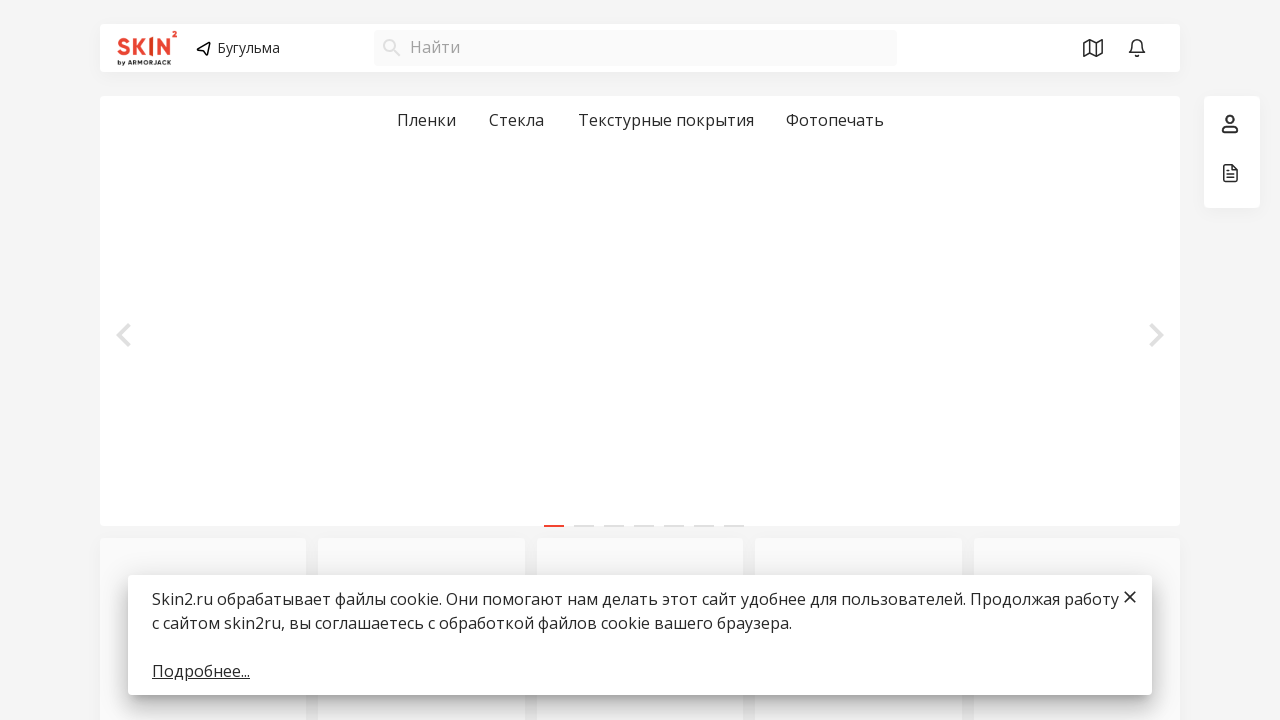

City modal button element is present on the page
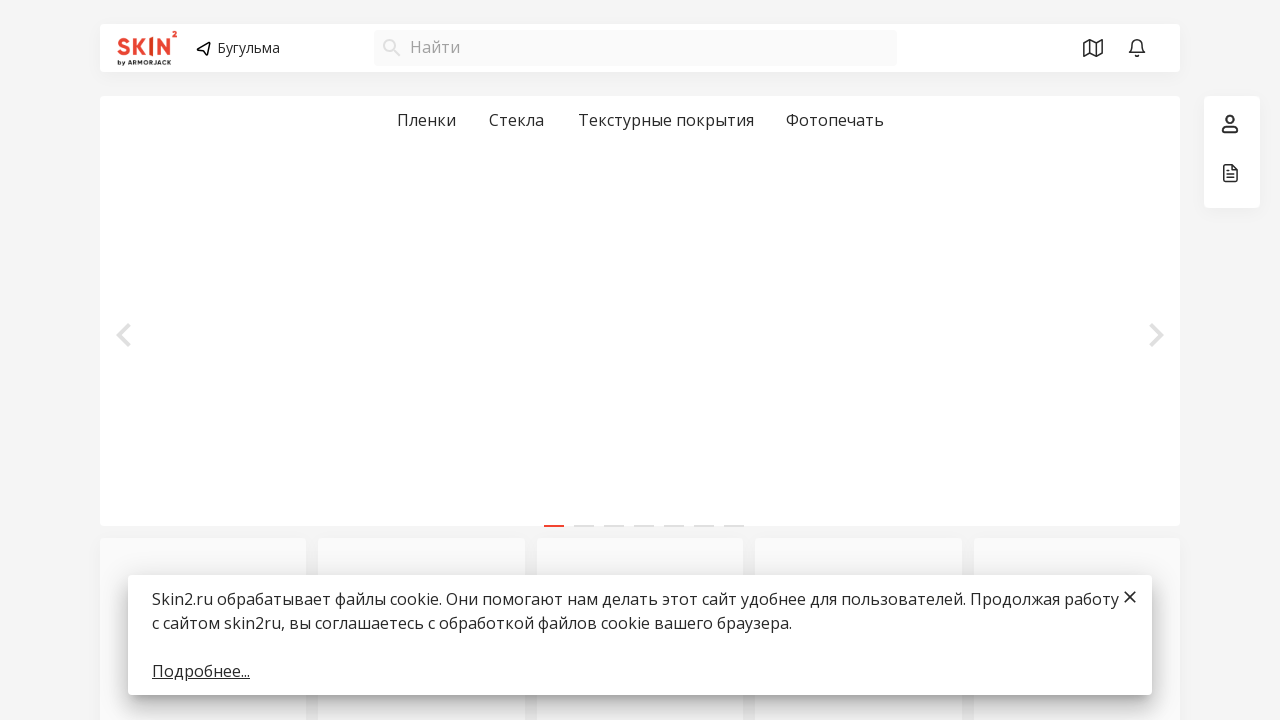

Shop address map button element is present on the page
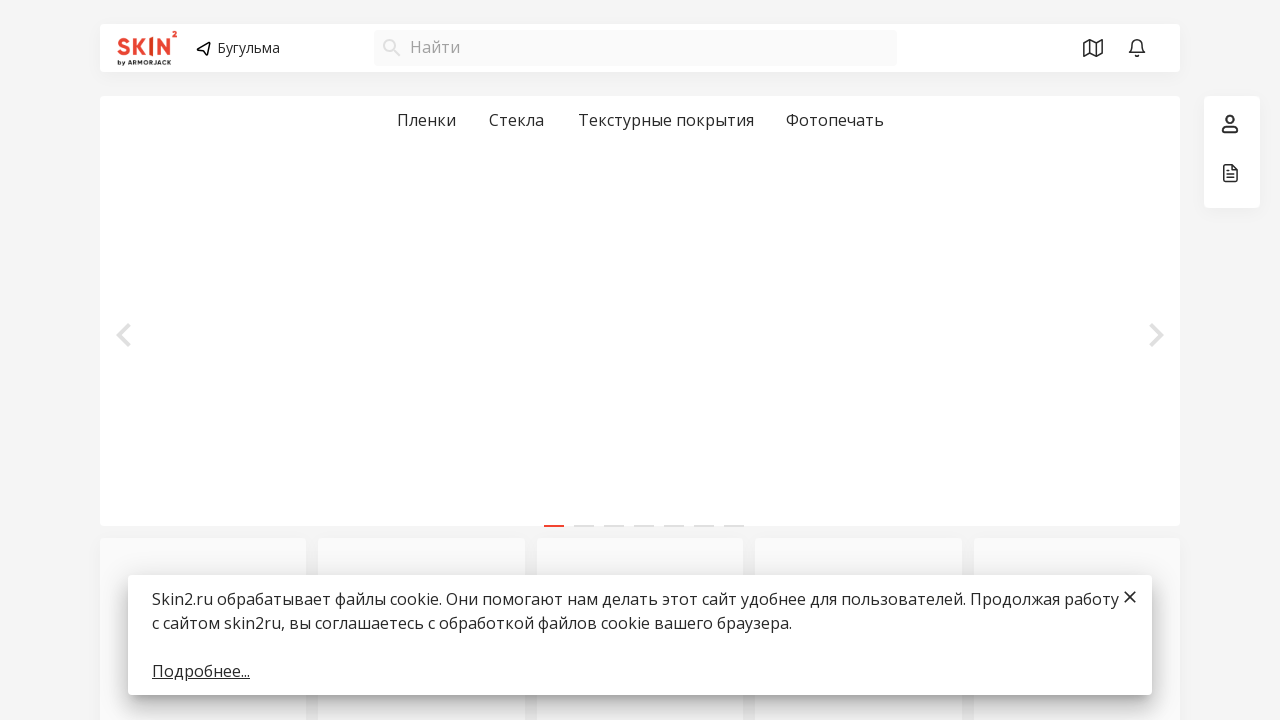

Notifications button element is present on the page
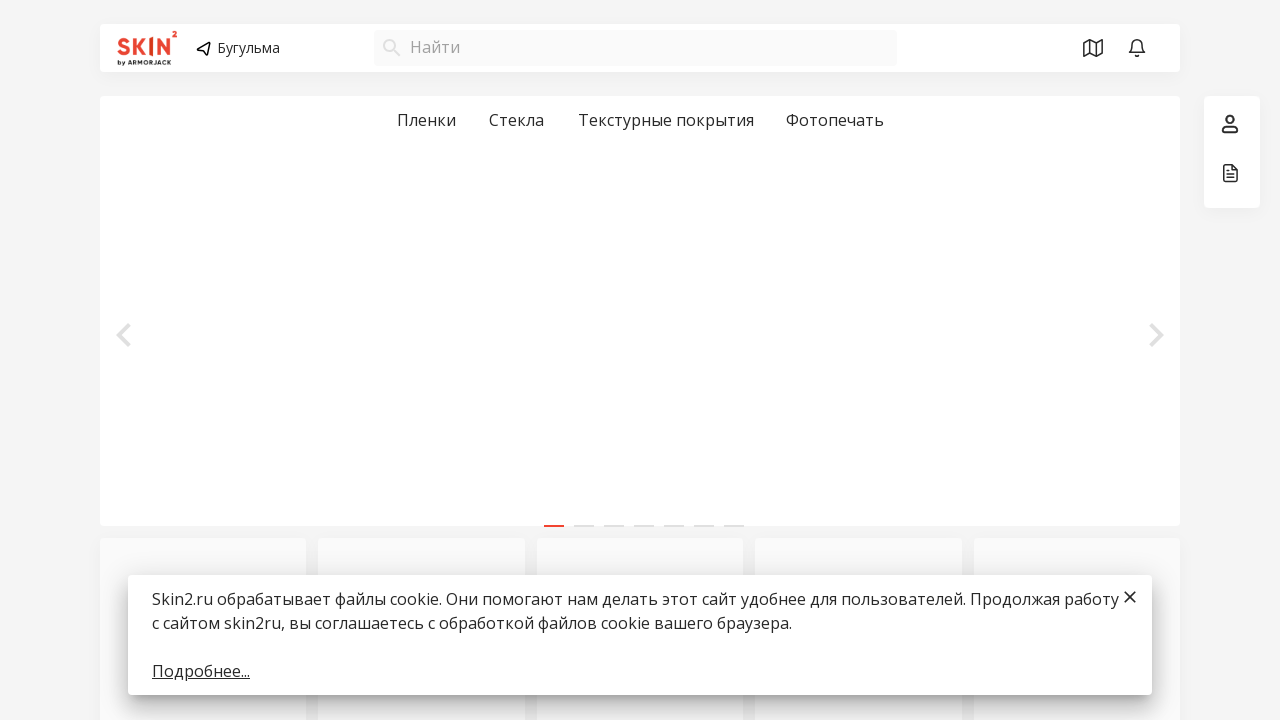

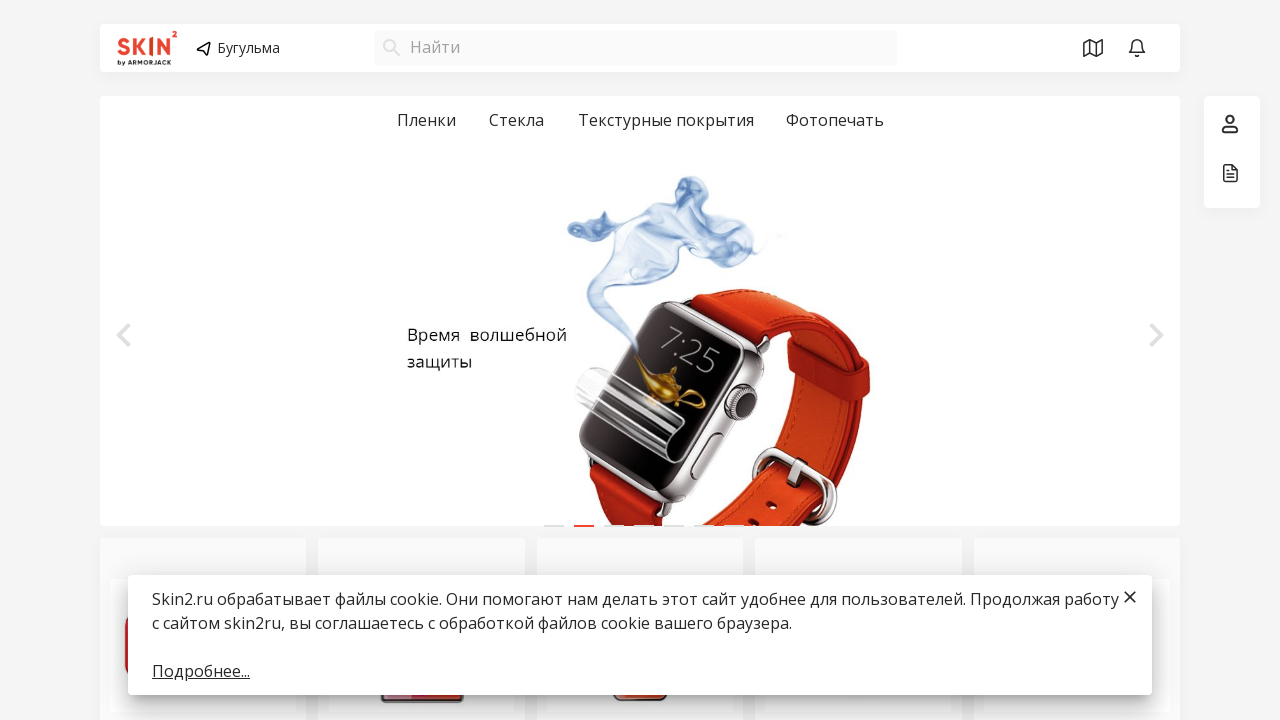